Tests iframe navigation on Oracle Java API documentation by switching between frames and clicking links in different frames

Starting URL: https://docs.oracle.com/javase/8/docs/api/

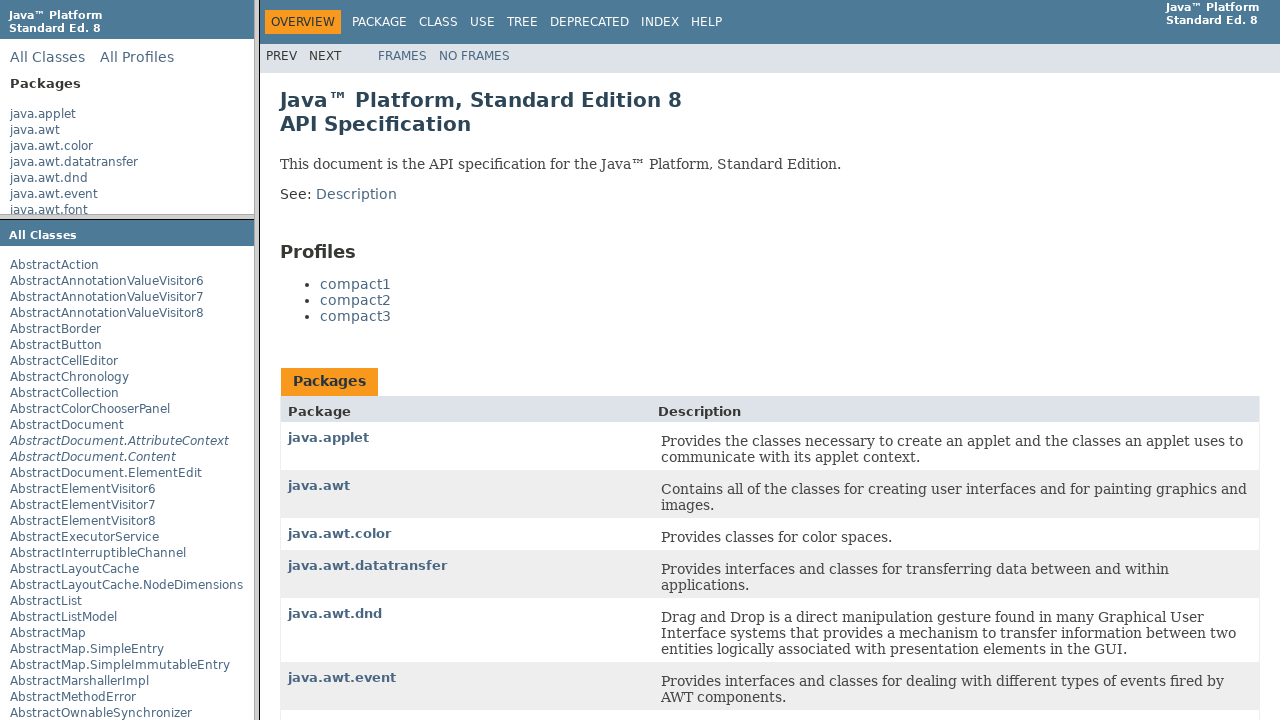

Got reference to packageListFrame
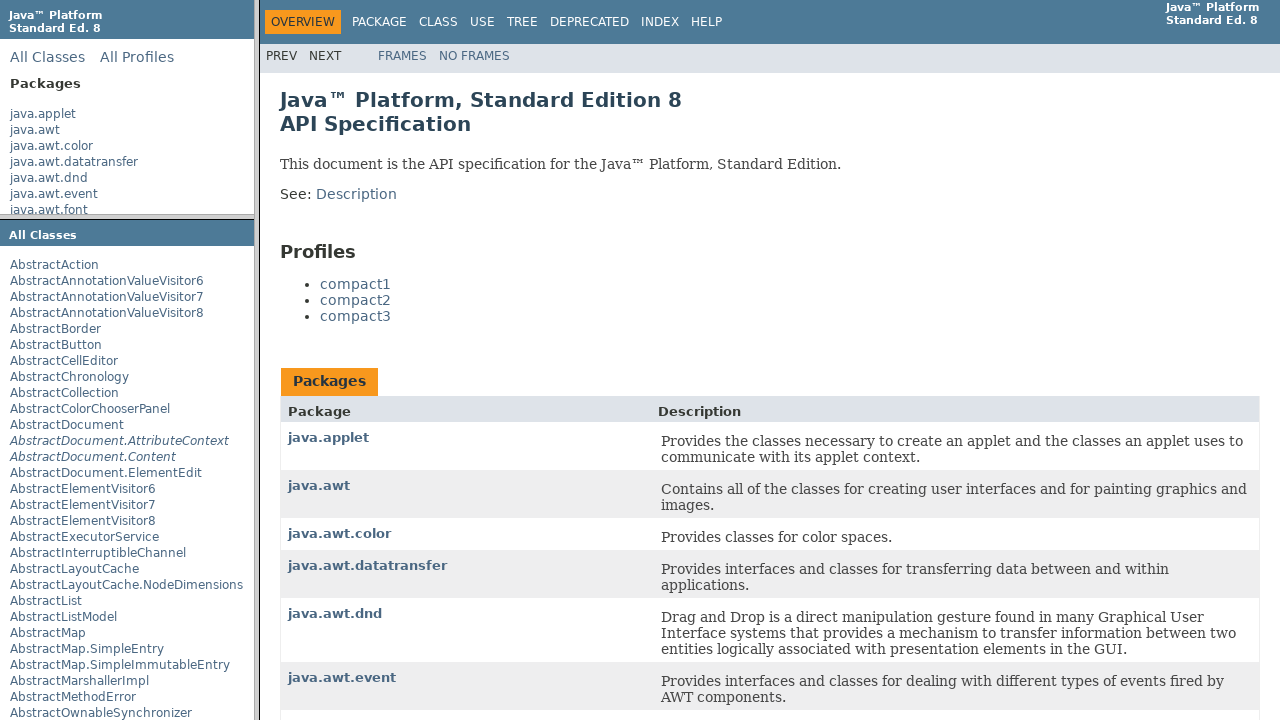

Clicked java.awt link in packageListFrame at (35, 130) on a:has-text('java.awt')
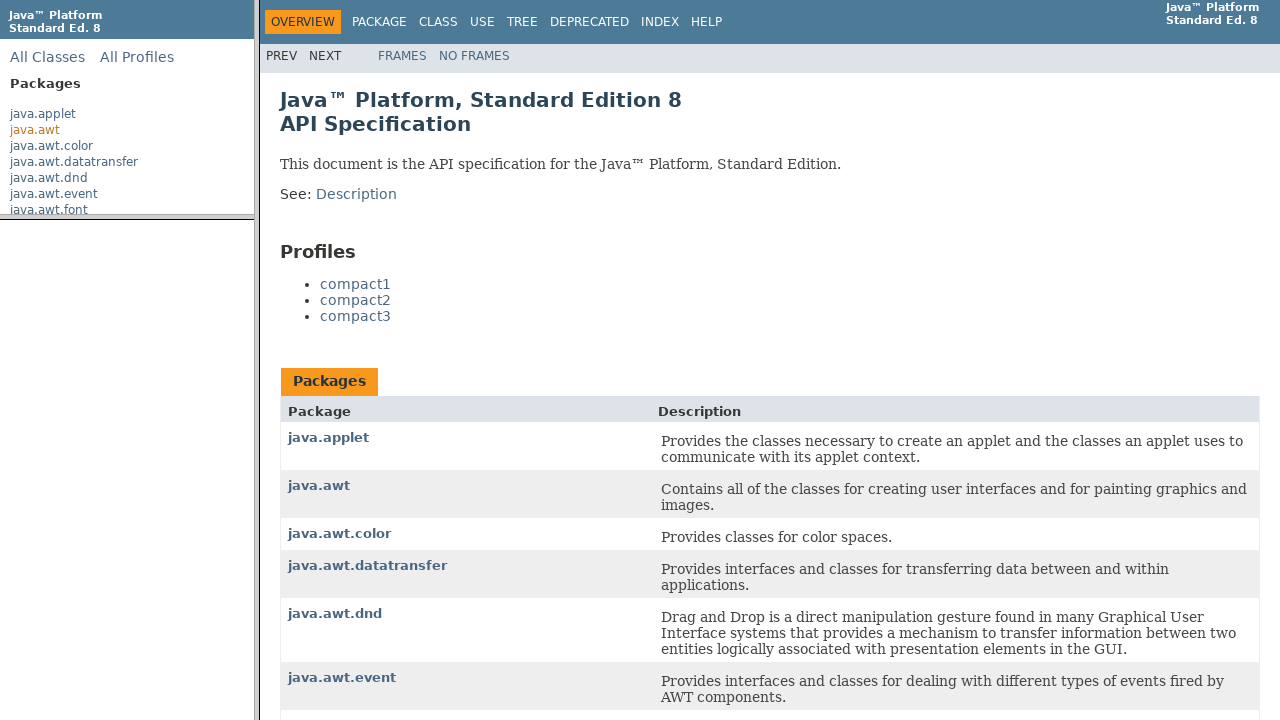

Got reference to packageFrame
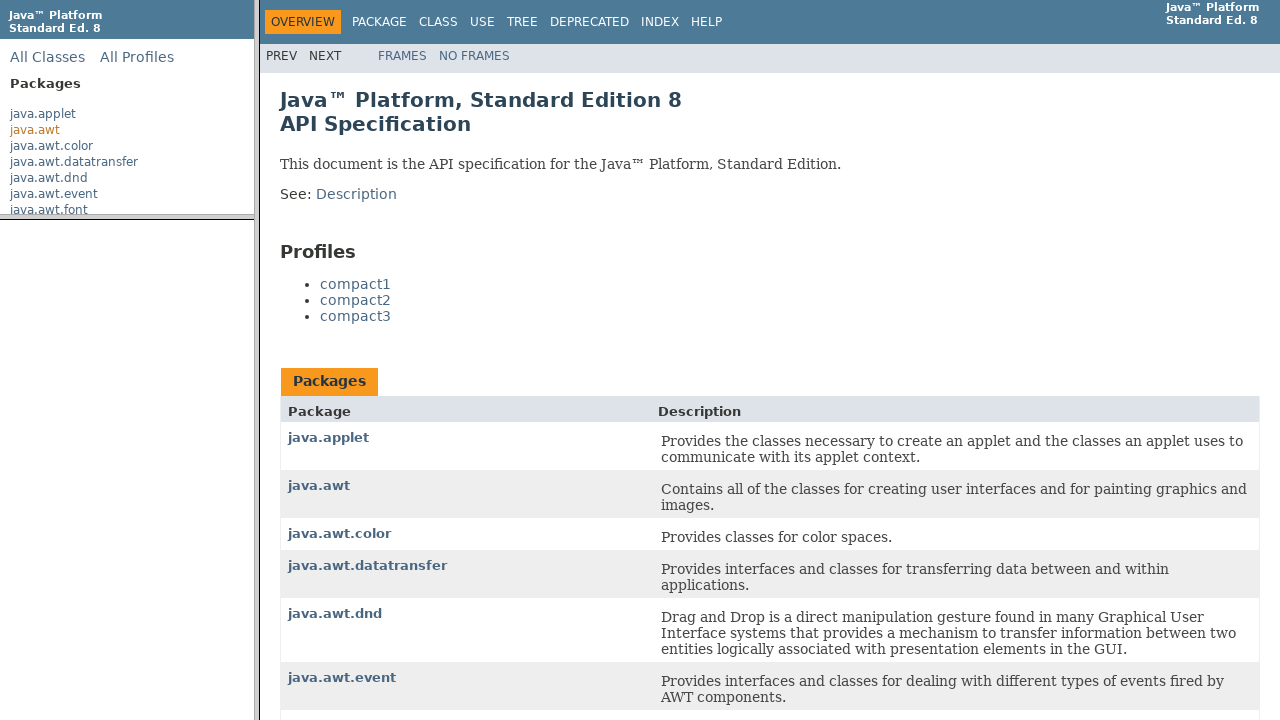

Clicked Adjustable link in packageFrame at (39, 310) on a:has-text('Adjustable')
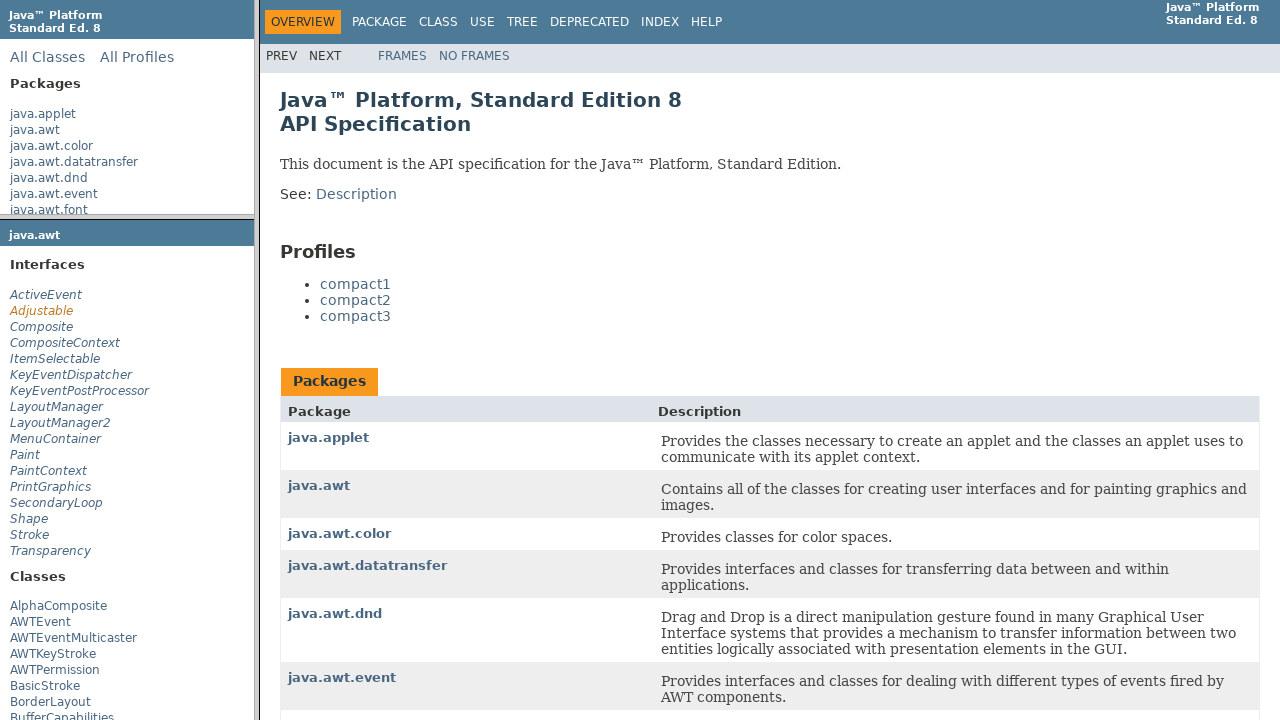

Got reference to classFrame
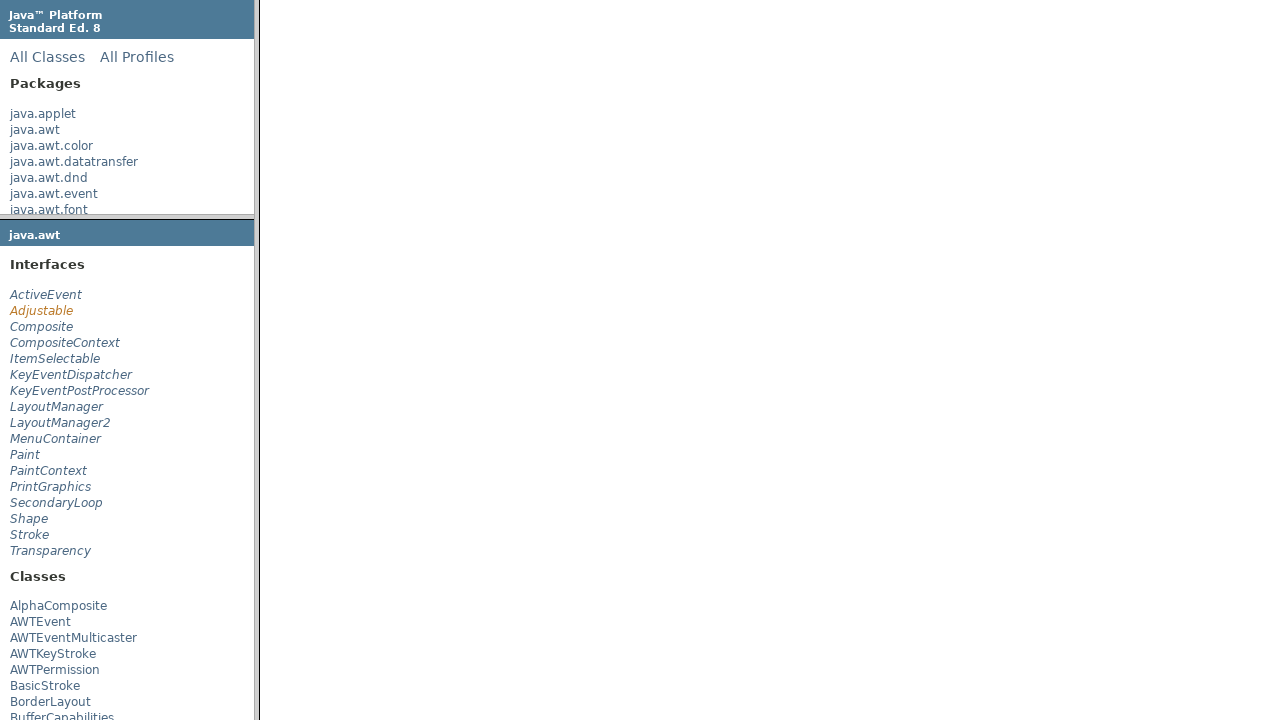

Verified 'Interface Adjustable' header is visible in classFrame
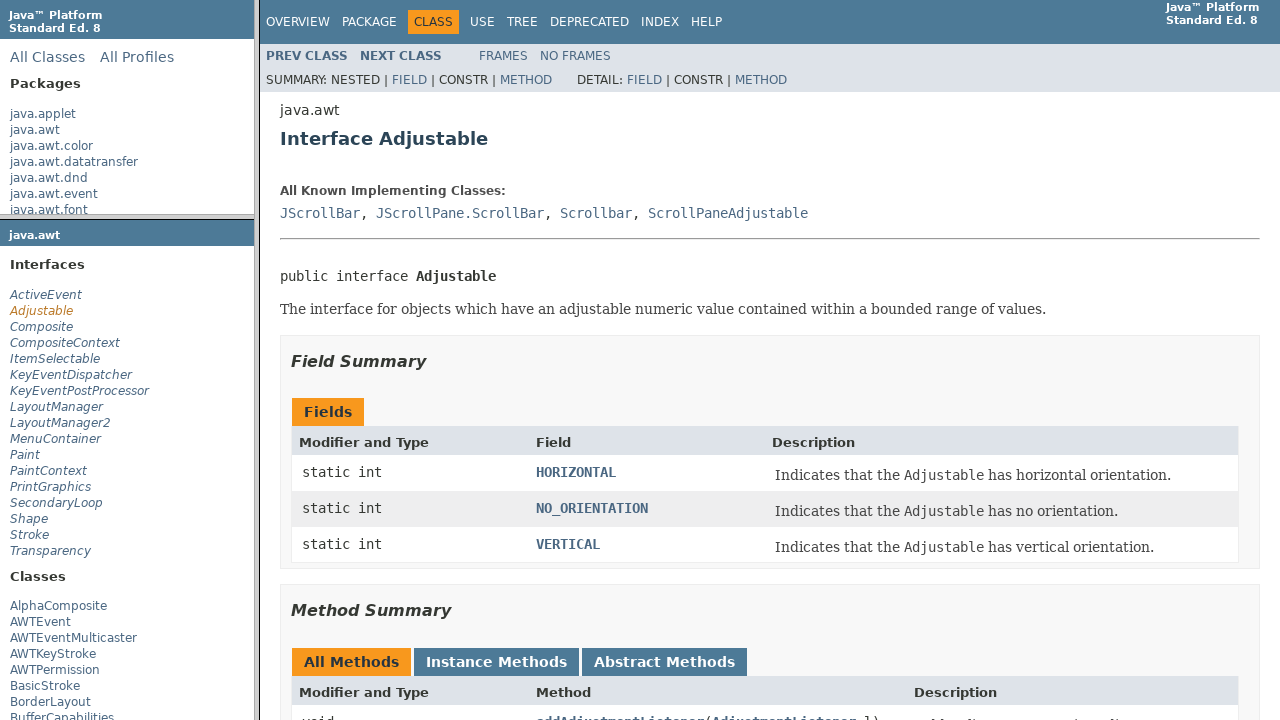

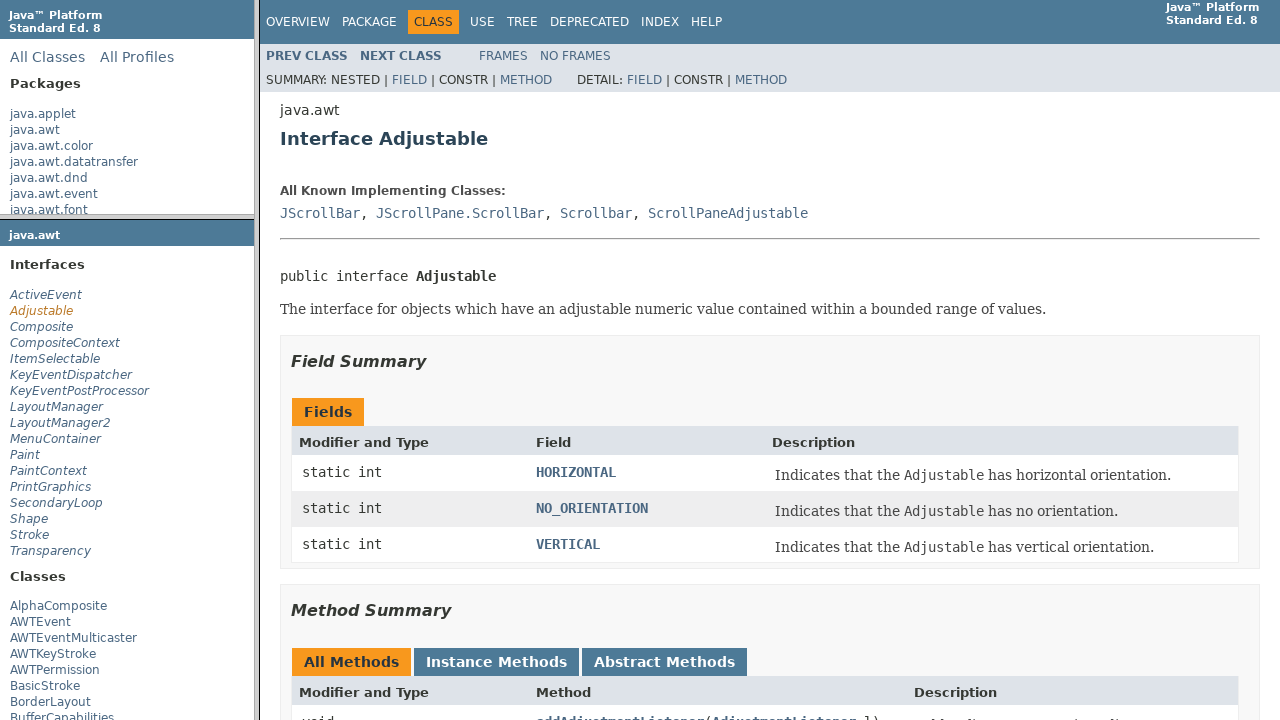